Tests a registration form by filling in three required input fields in the first block and submitting the form, then verifies the success message is displayed.

Starting URL: http://suninjuly.github.io/registration1.html

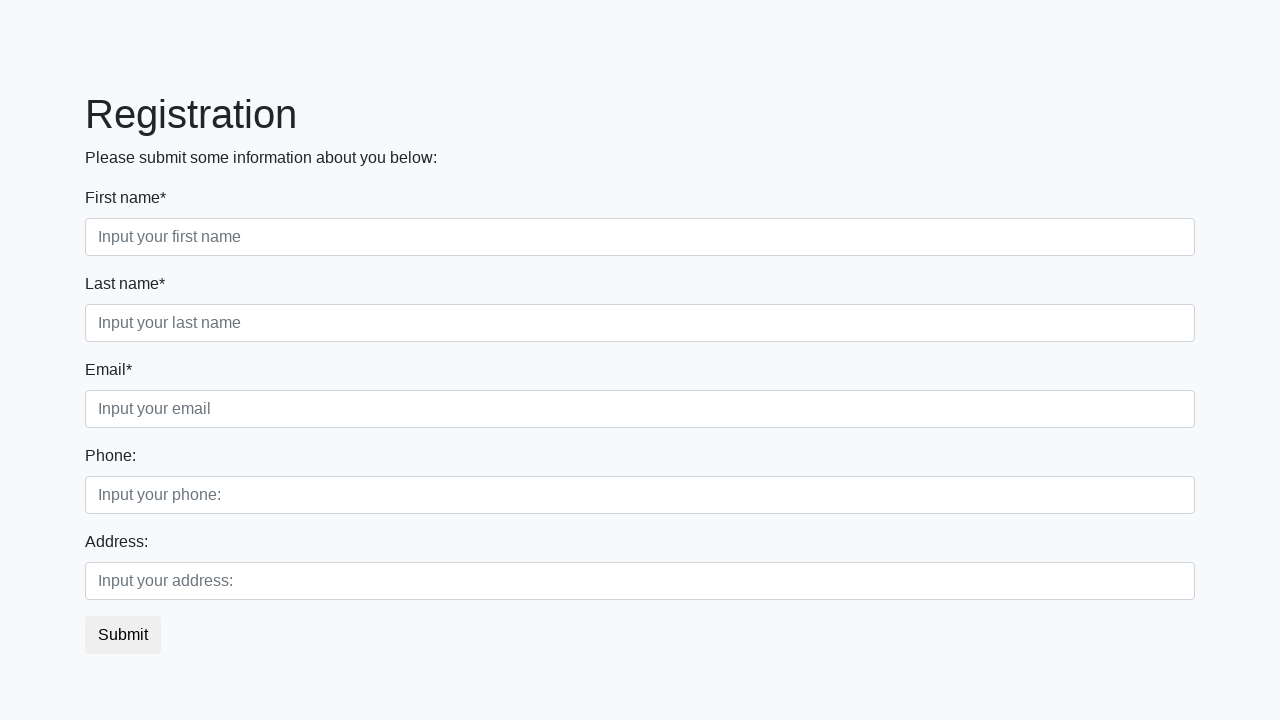

Filled first name field with 'Ivan' on .first_block input.form-control.first
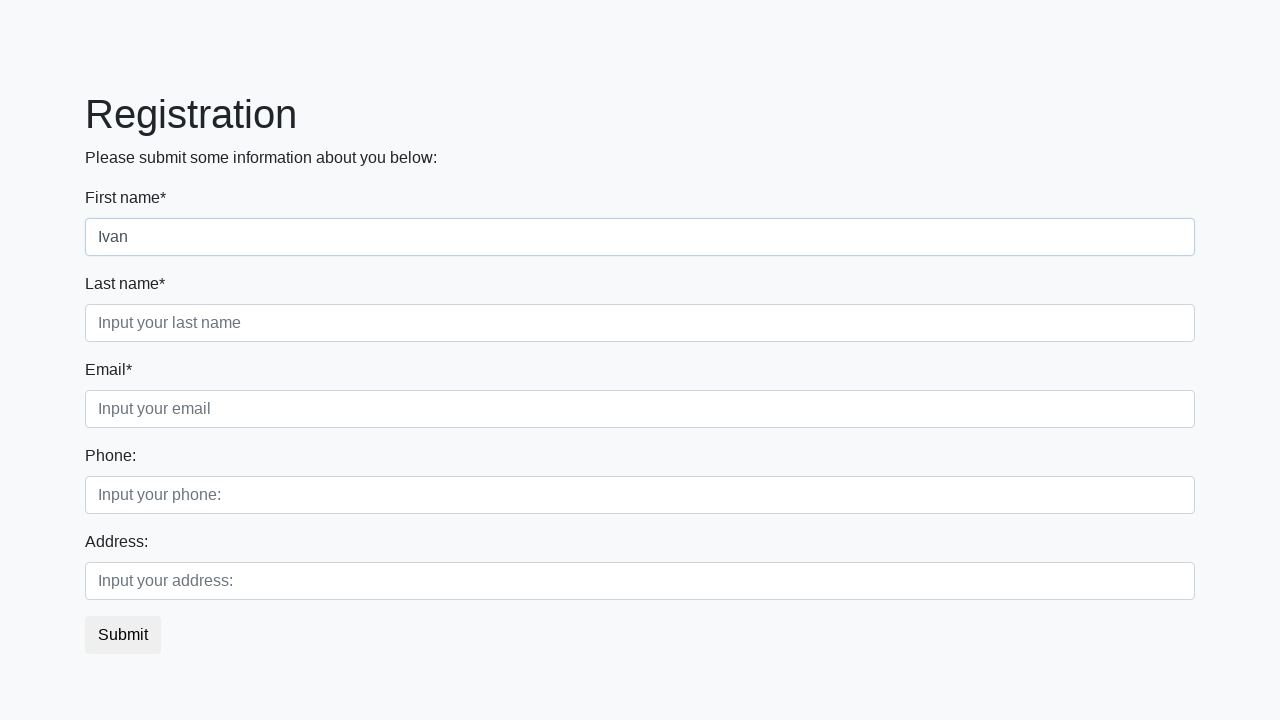

Filled last name field with 'Petrov' on .first_block input.form-control.second
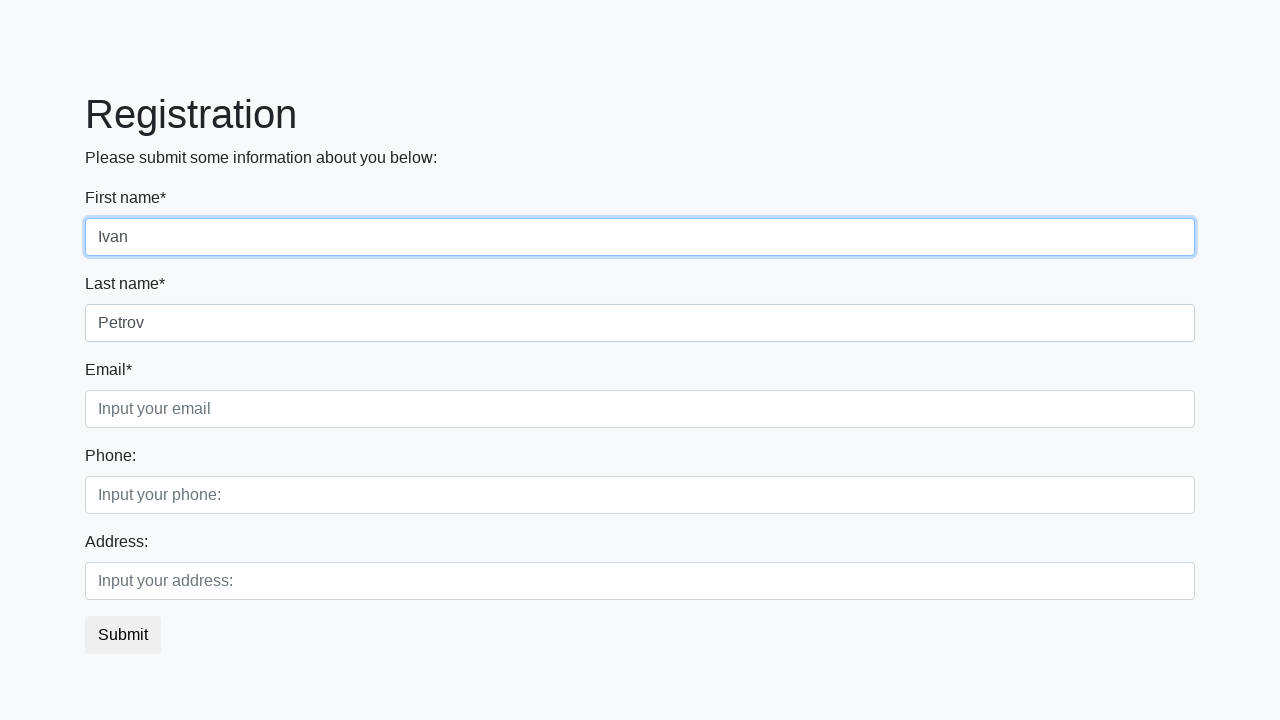

Filled email field with 'ivan.petrov@example.com' on .first_block input.form-control.third
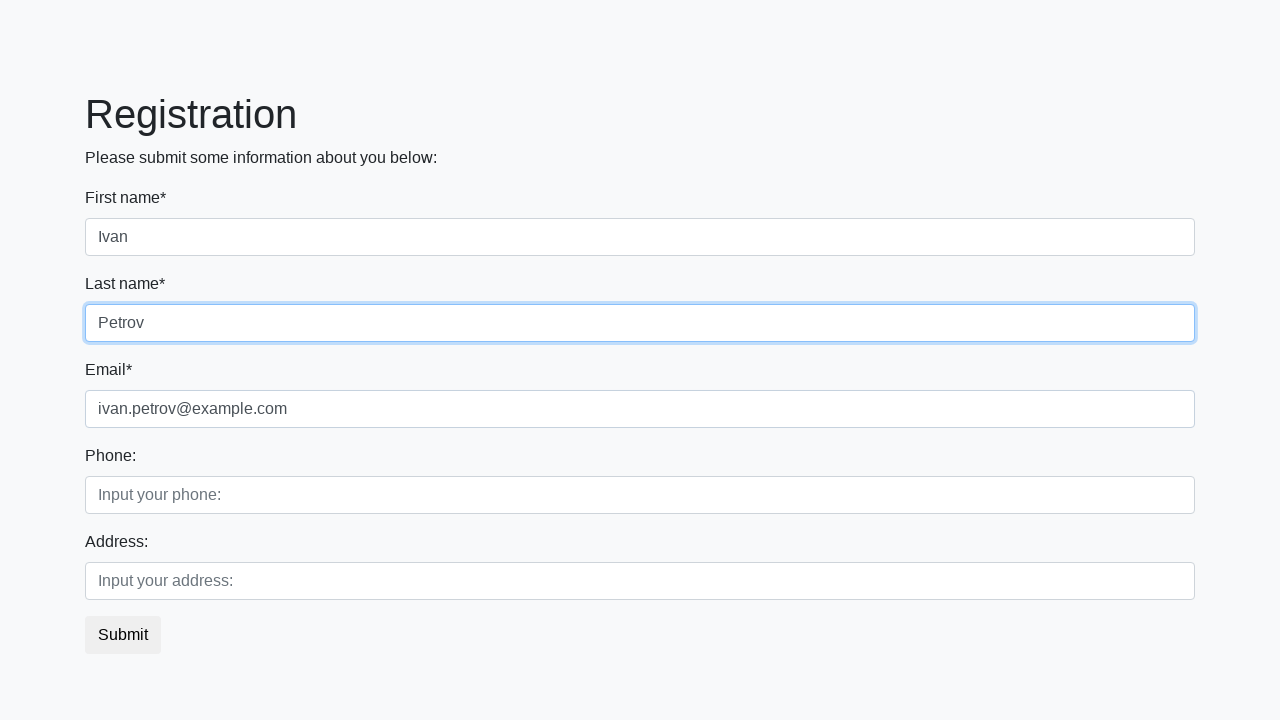

Clicked submit button at (123, 635) on button.btn
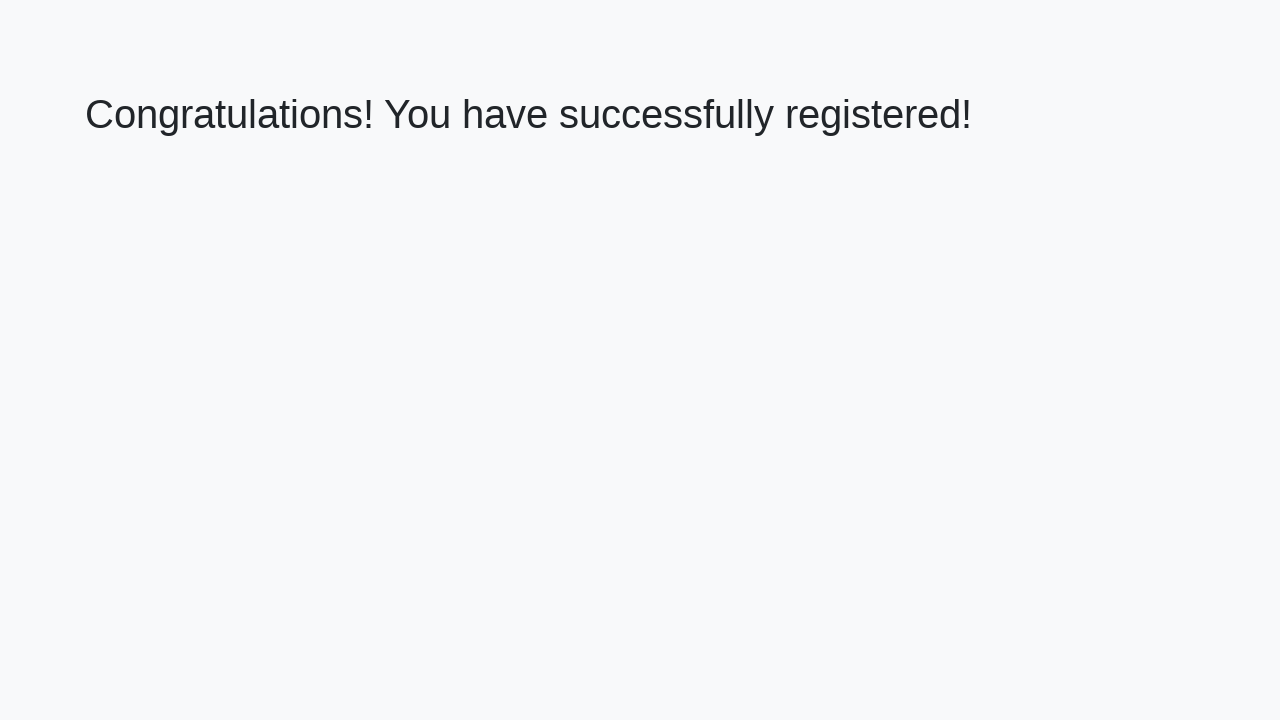

Success message h1 element appeared
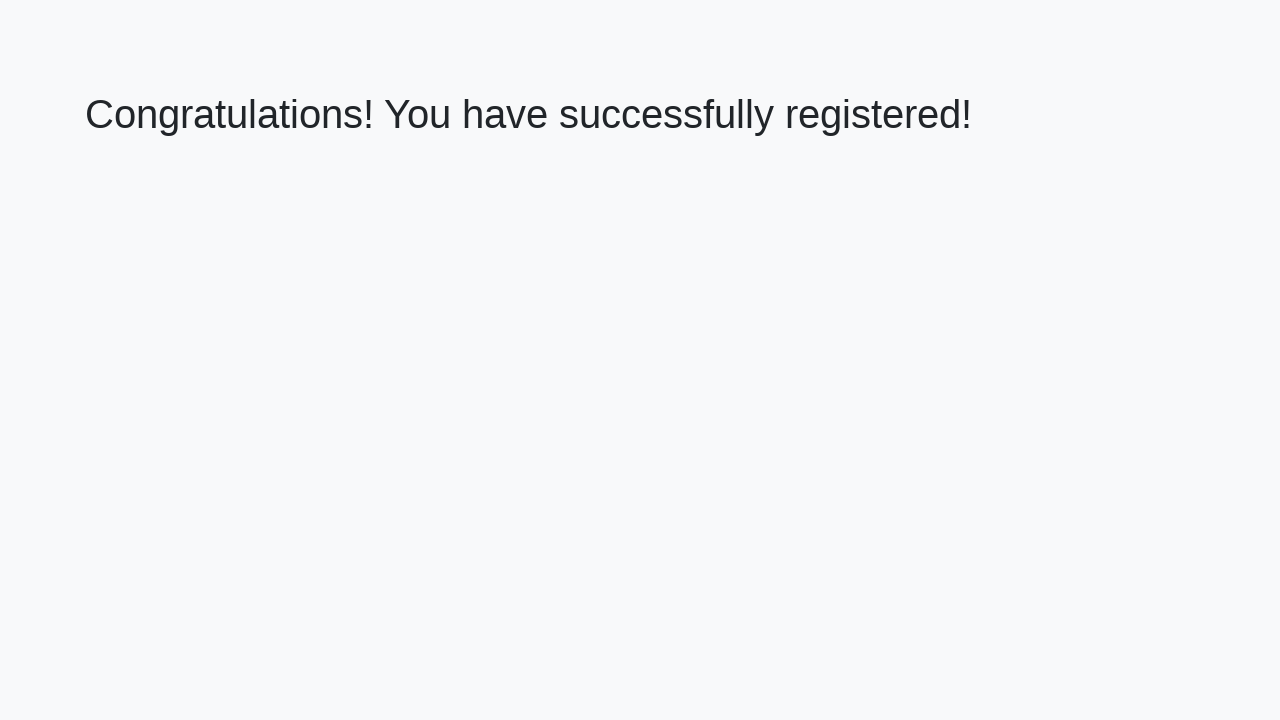

Retrieved success message text
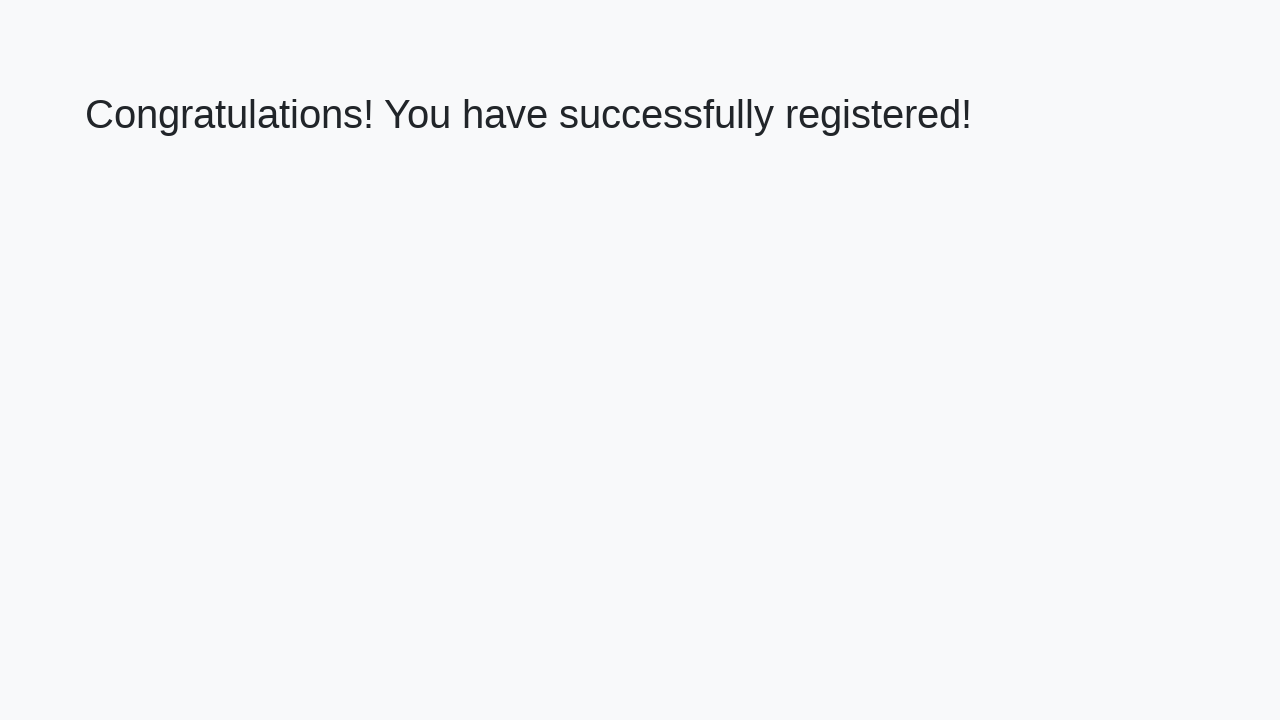

Verified success message matches expected text
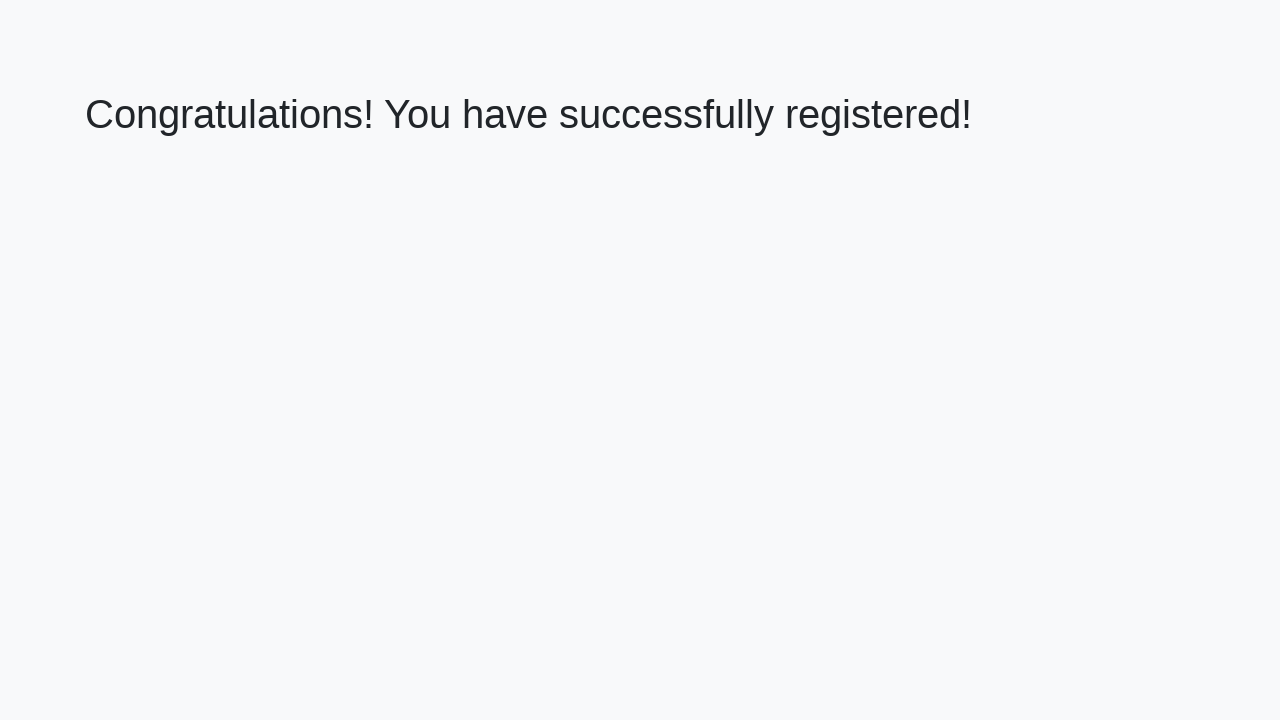

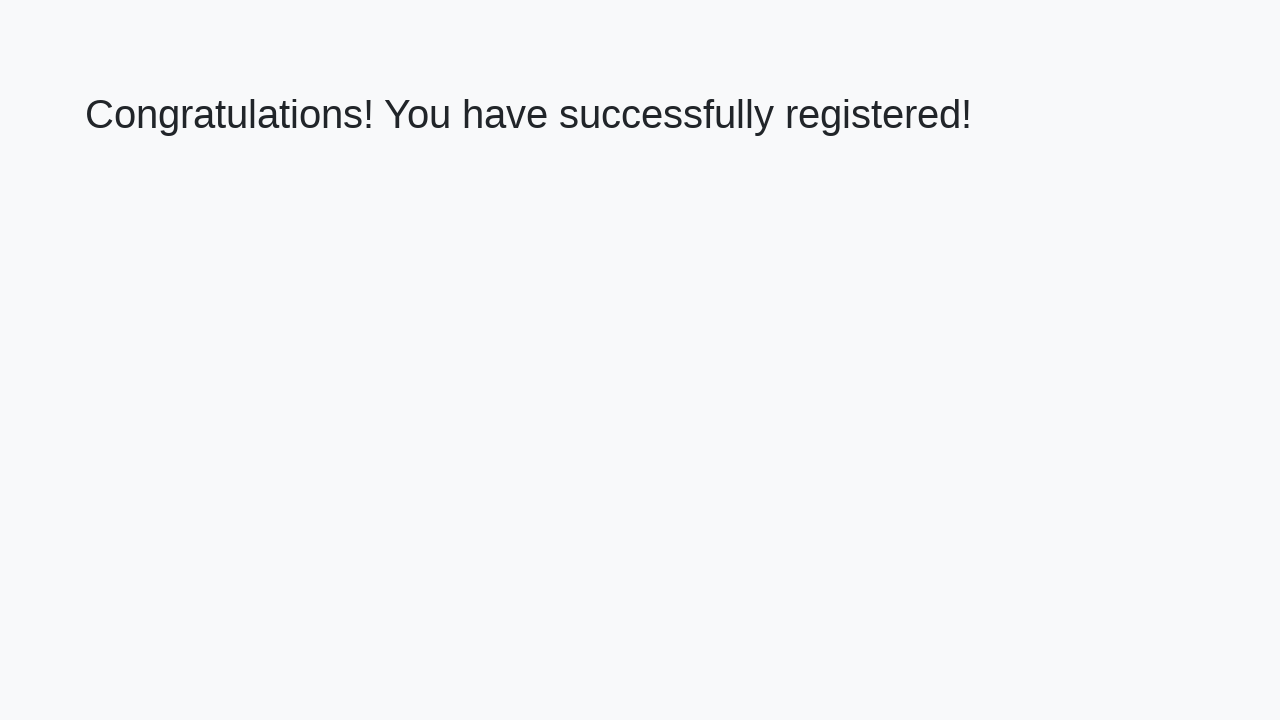